Verifies that the header area of the website is visible on the page

Starting URL: https://www.microsoft.com/uk-ua/

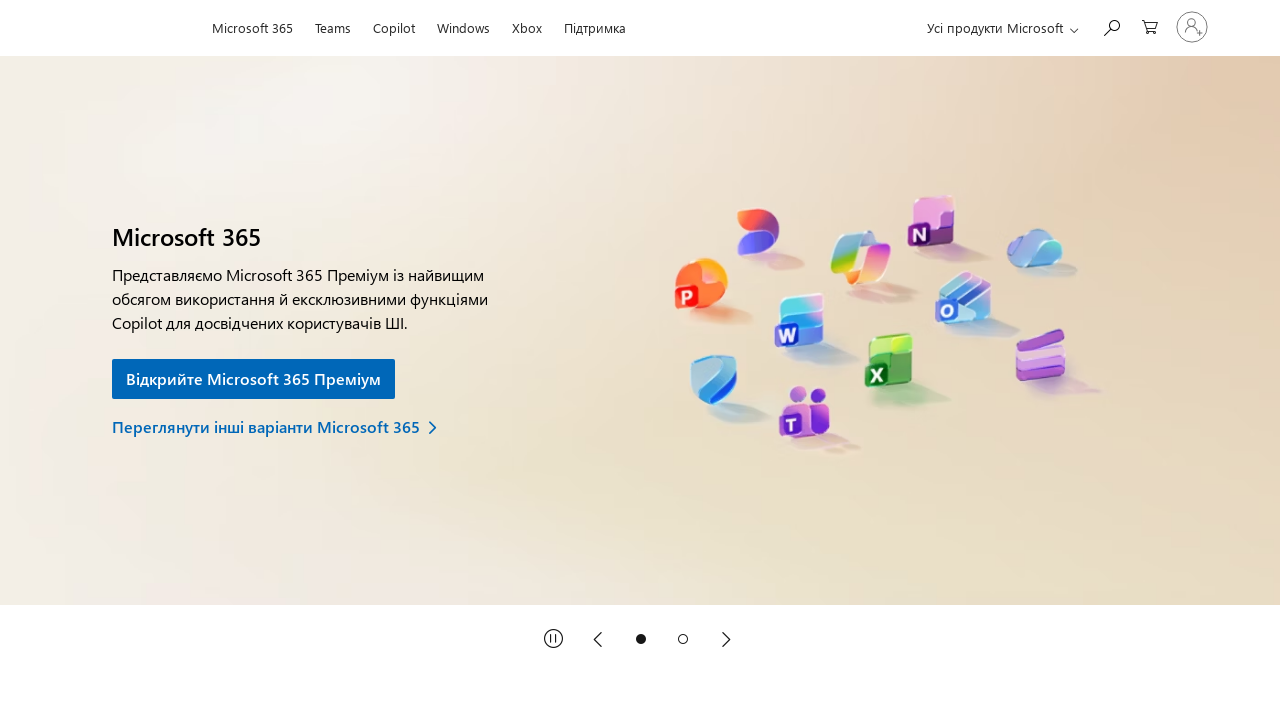

Waited for header area to be visible
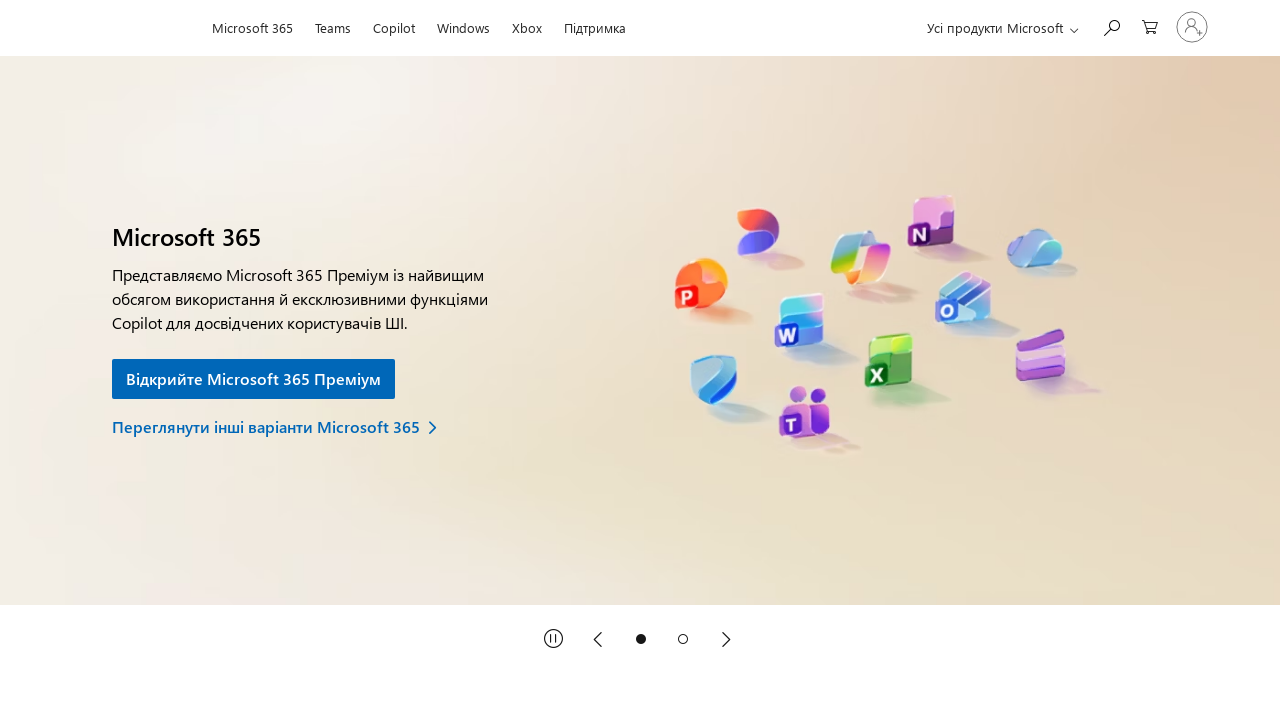

Located header area element
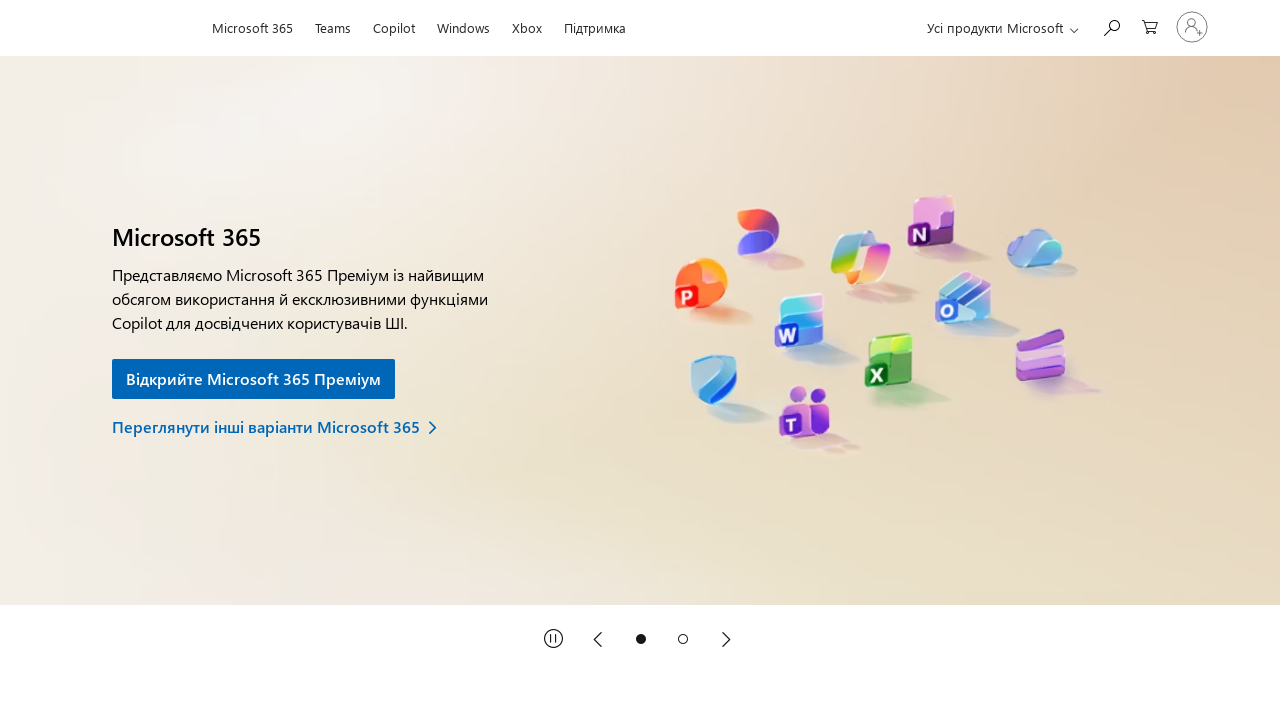

Verified that header area is visible on the page
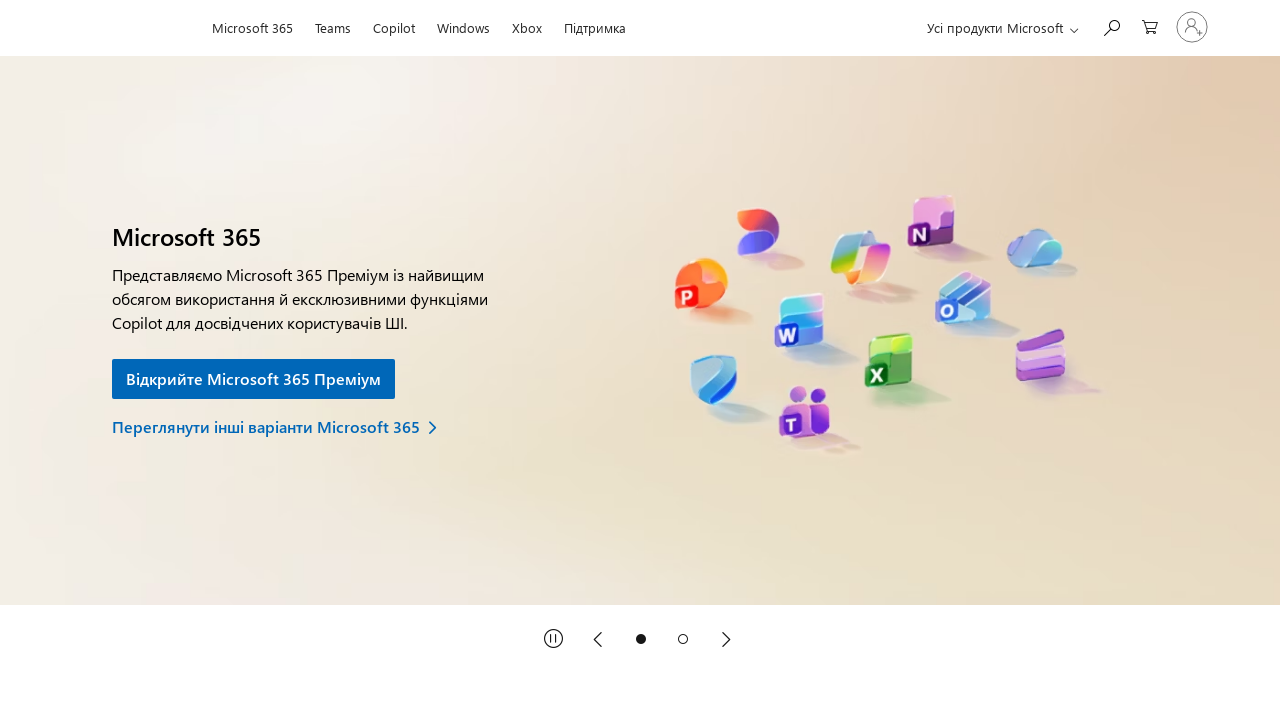

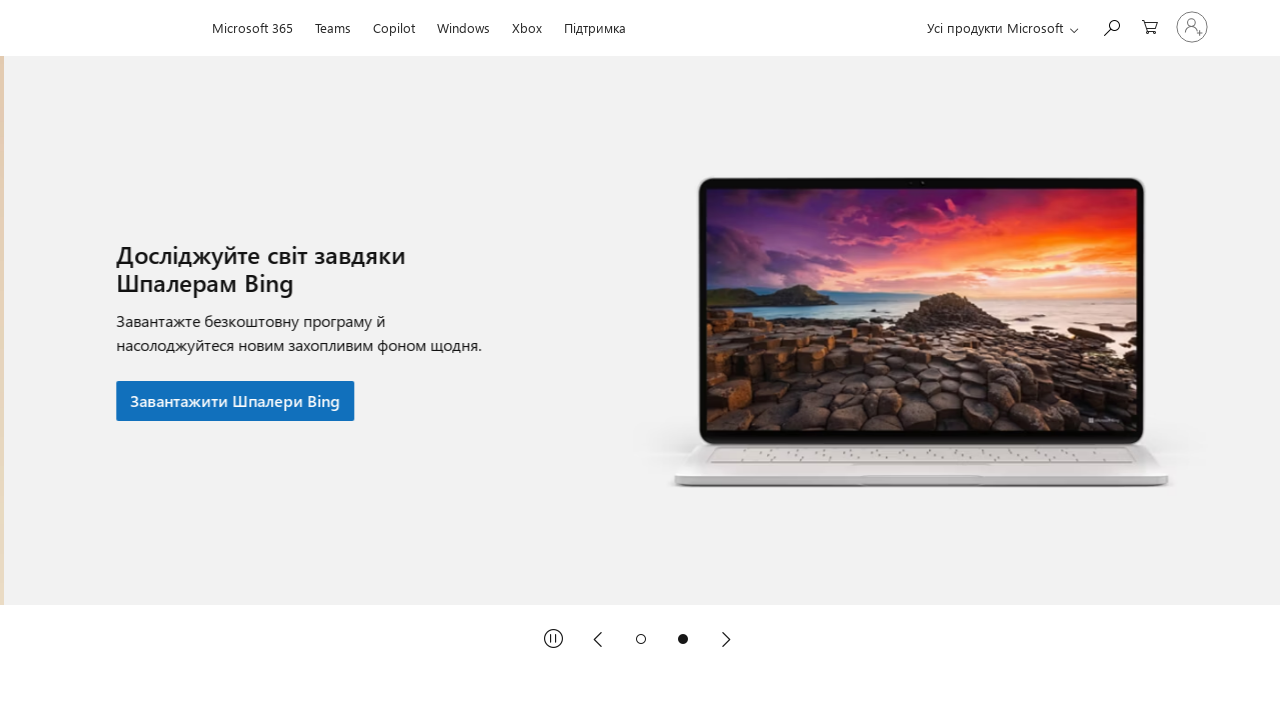